Tests the visibility and clickability of category navigation links (phones, laptops, monitors) on the demoblaze website

Starting URL: https://www.demoblaze.com

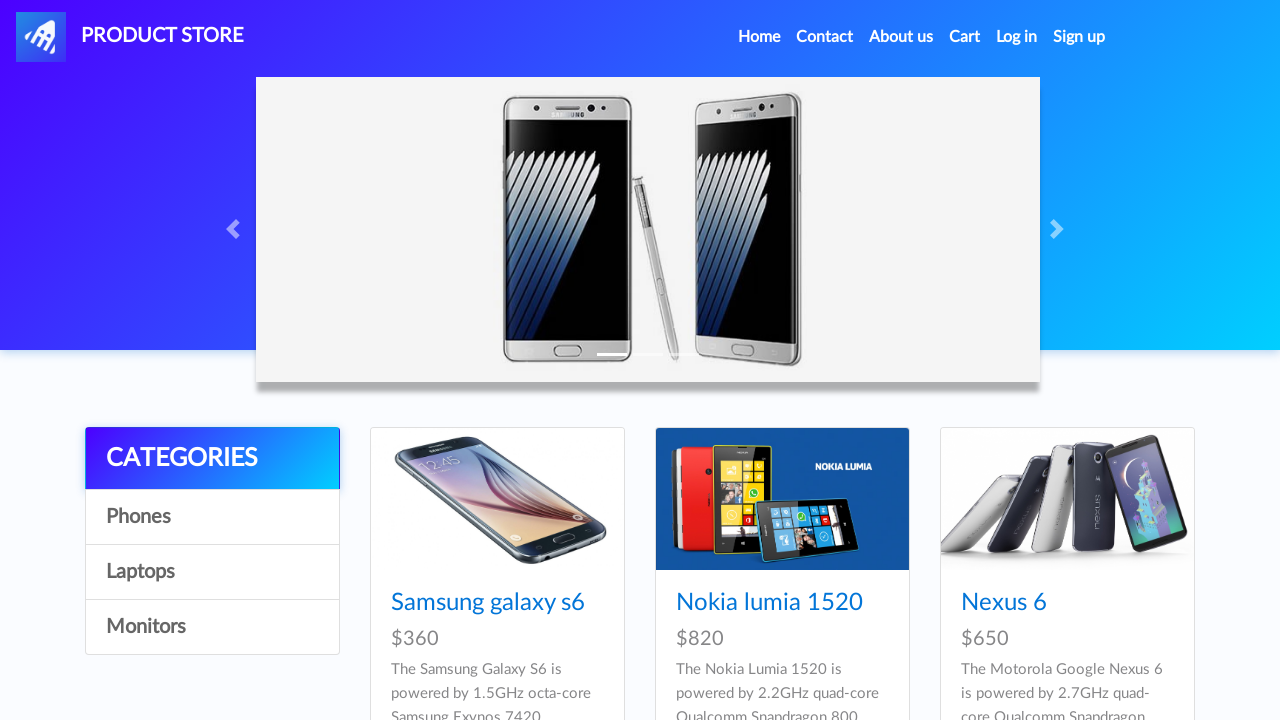

Phones category link is visible and clickable
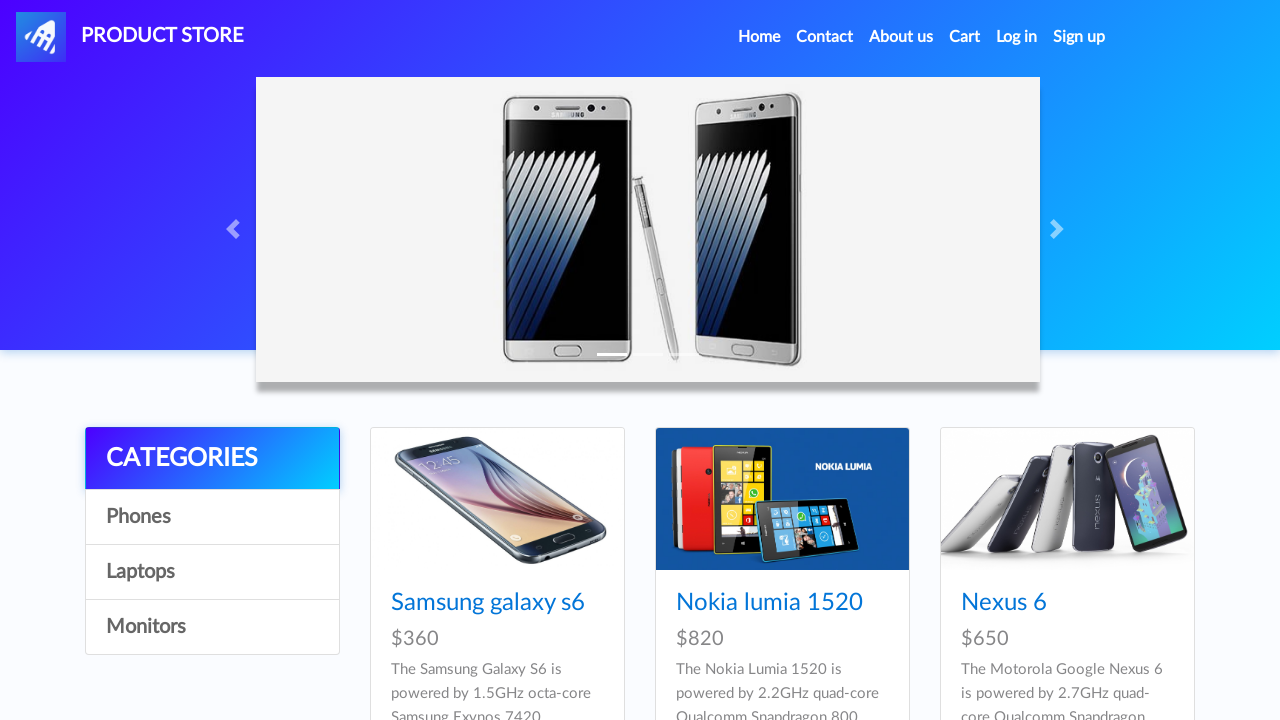

Laptops category link is visible and clickable
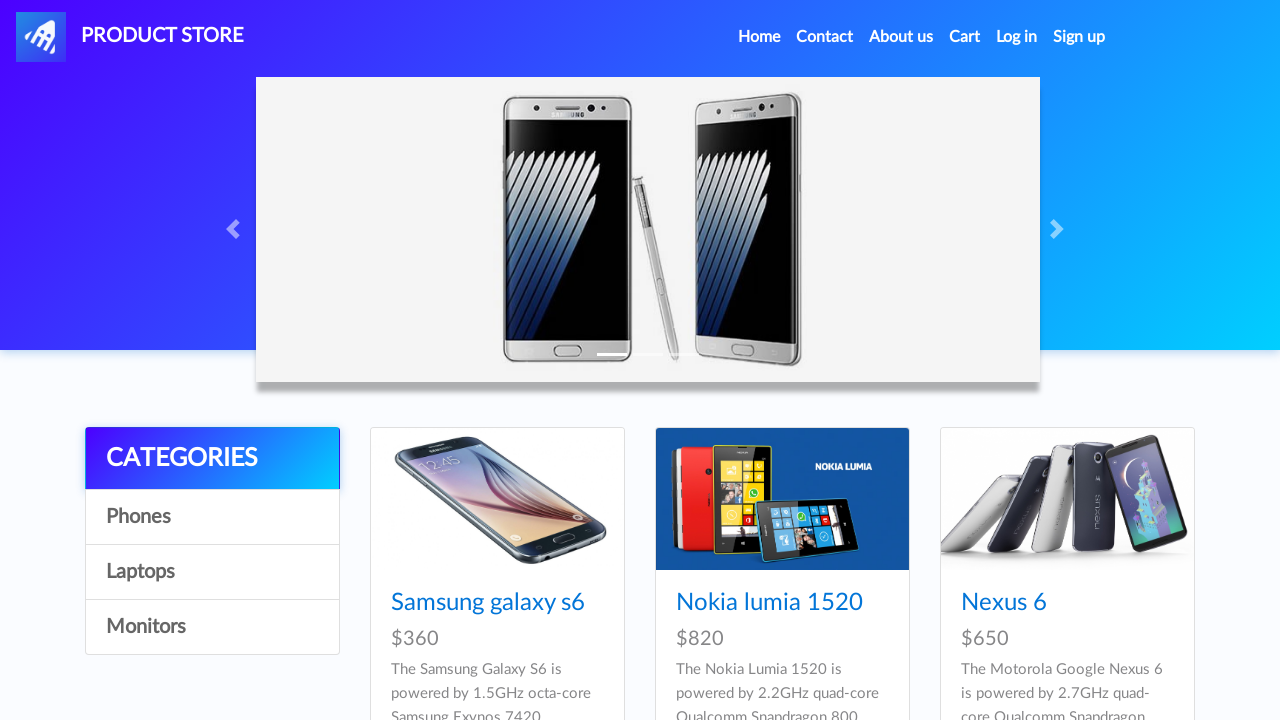

Monitors category link is visible and clickable
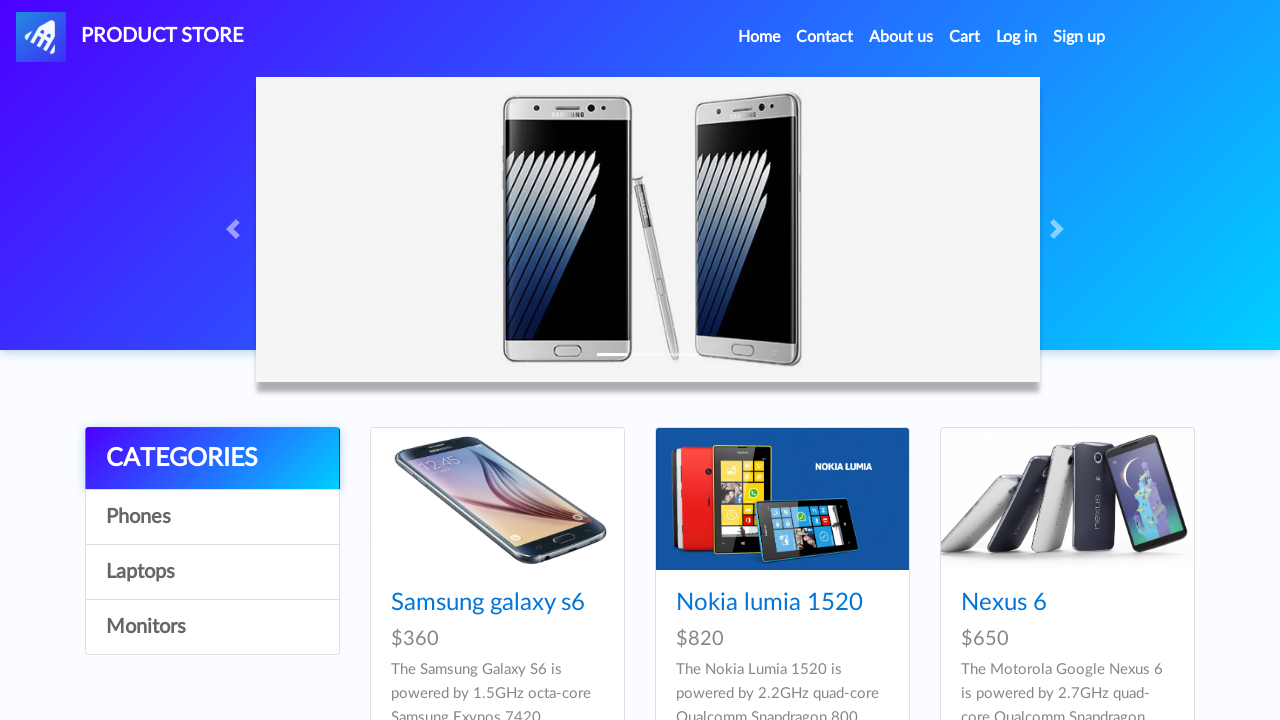

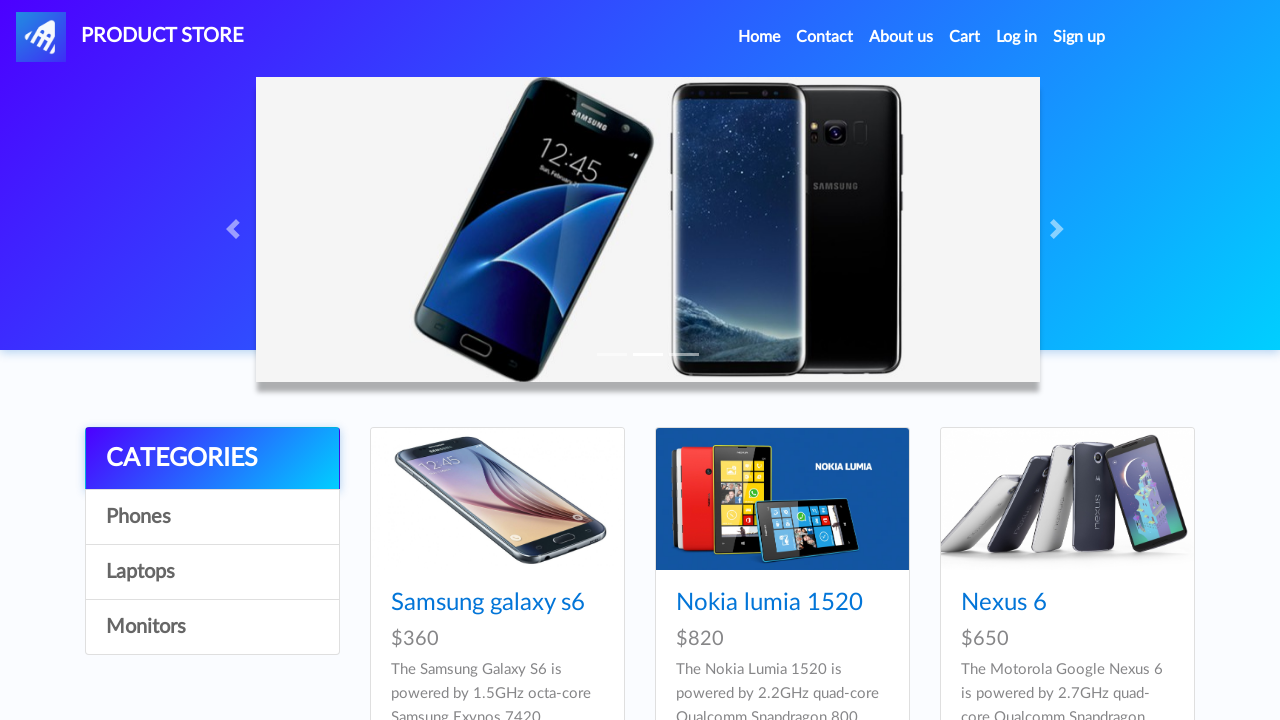